Tests the passenger count dropdown functionality by clicking to open the dropdown, incrementing the adult passenger count 4 times, and then closing the dropdown.

Starting URL: https://rahulshettyacademy.com/dropdownsPractise/

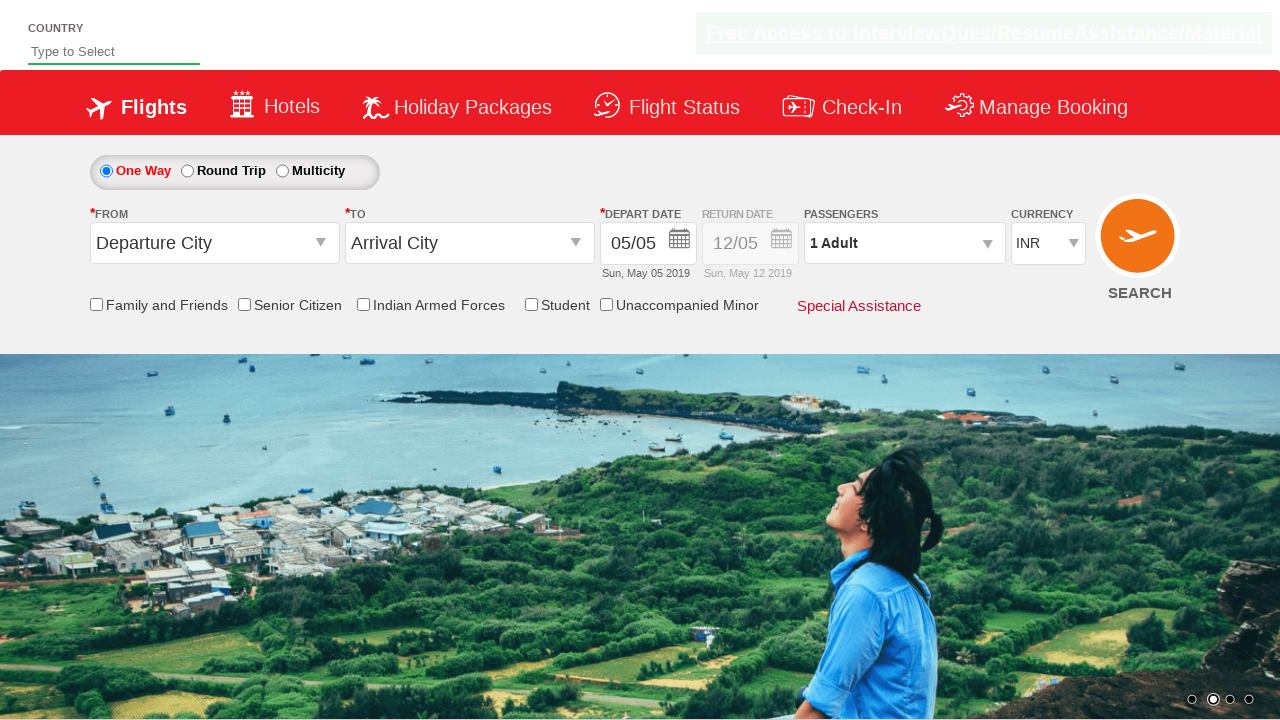

Clicked on passenger info dropdown to open it at (904, 243) on #divpaxinfo
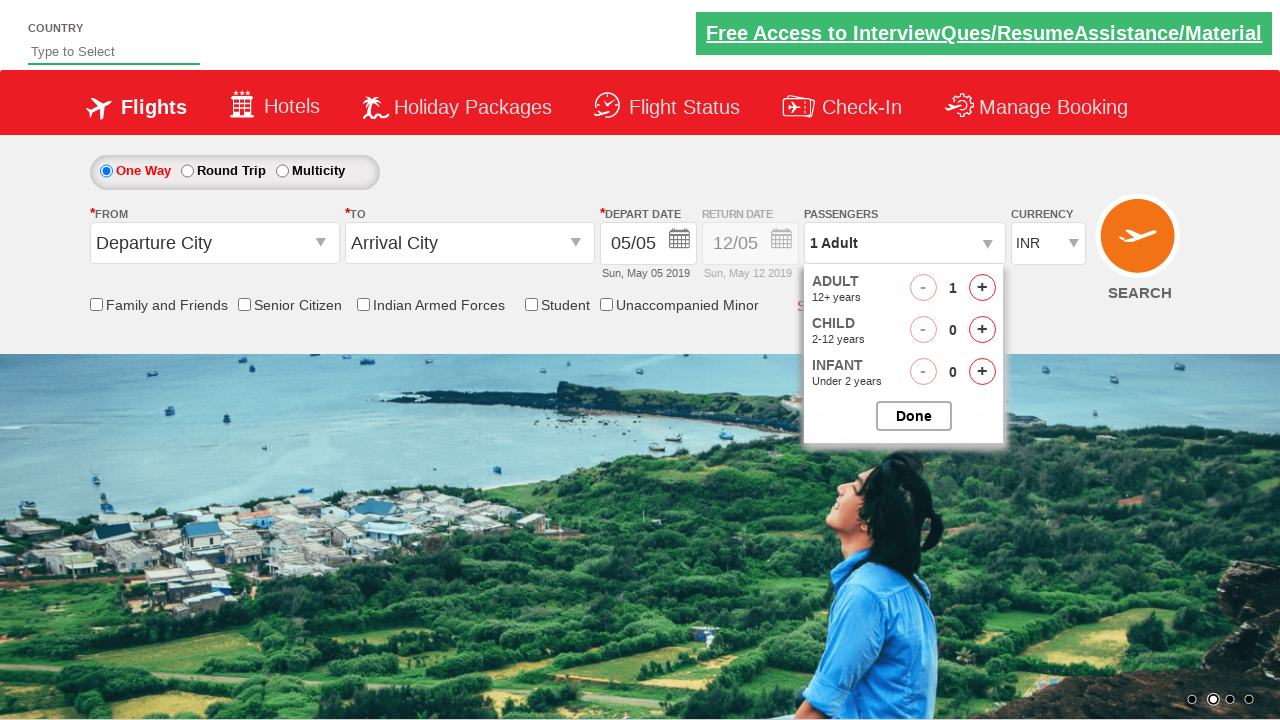

Waited for dropdown to be visible
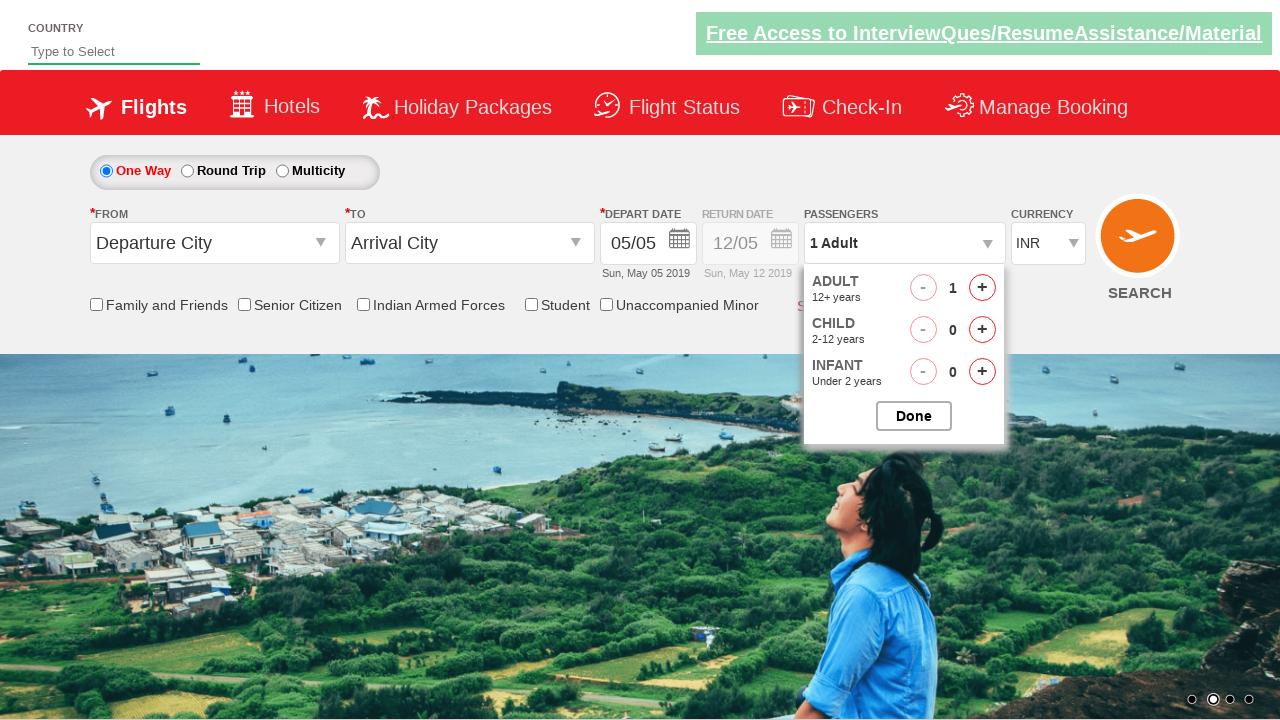

Incremented adult passenger count (iteration 1 of 4) at (982, 288) on #hrefIncAdt
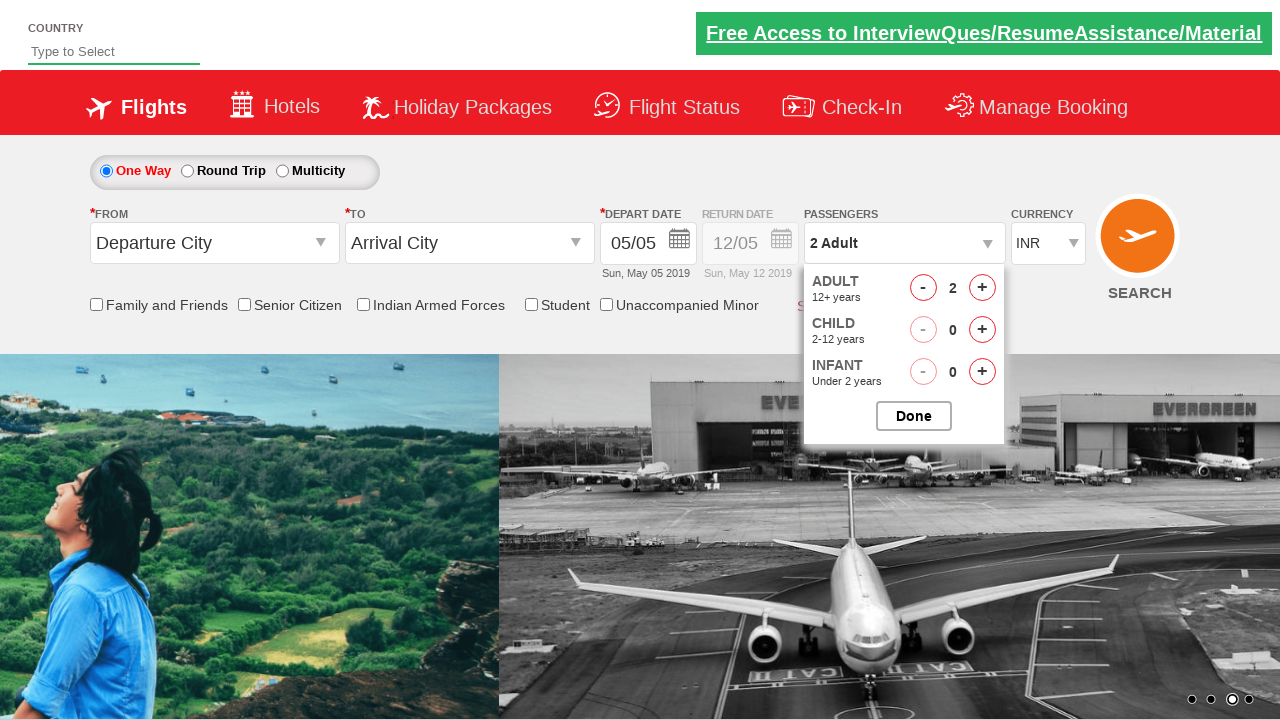

Incremented adult passenger count (iteration 2 of 4) at (982, 288) on #hrefIncAdt
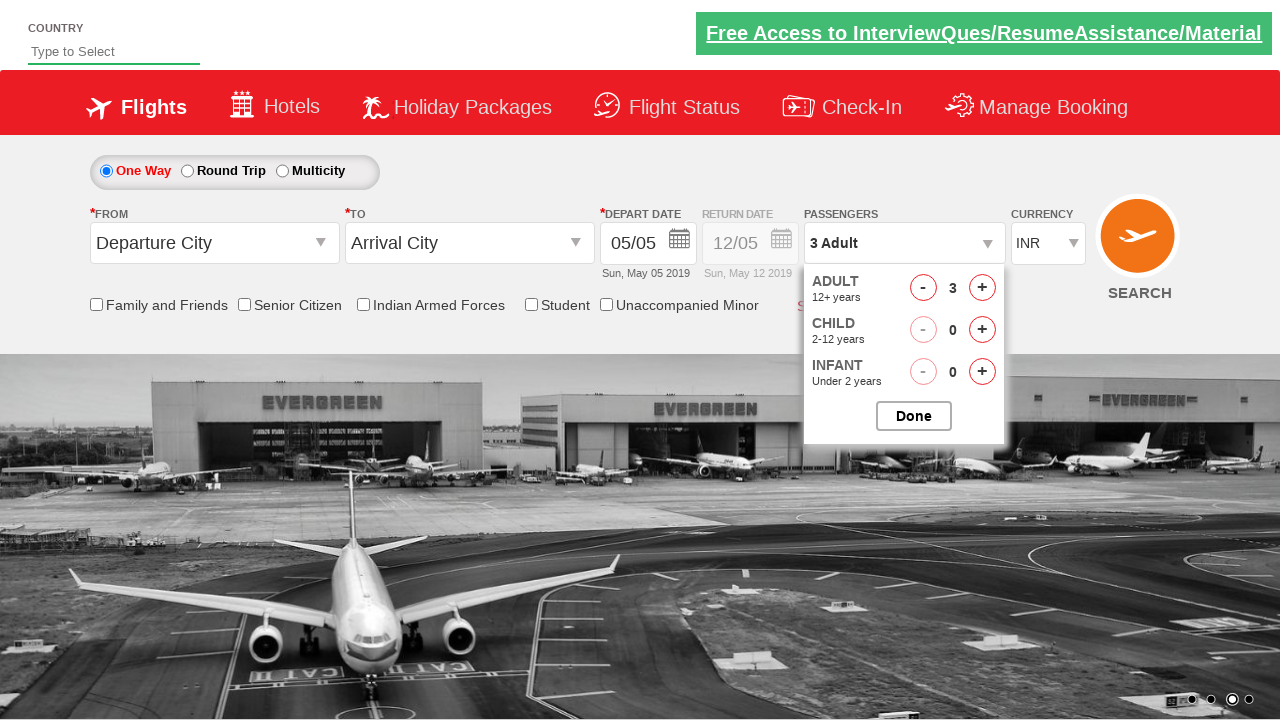

Incremented adult passenger count (iteration 3 of 4) at (982, 288) on #hrefIncAdt
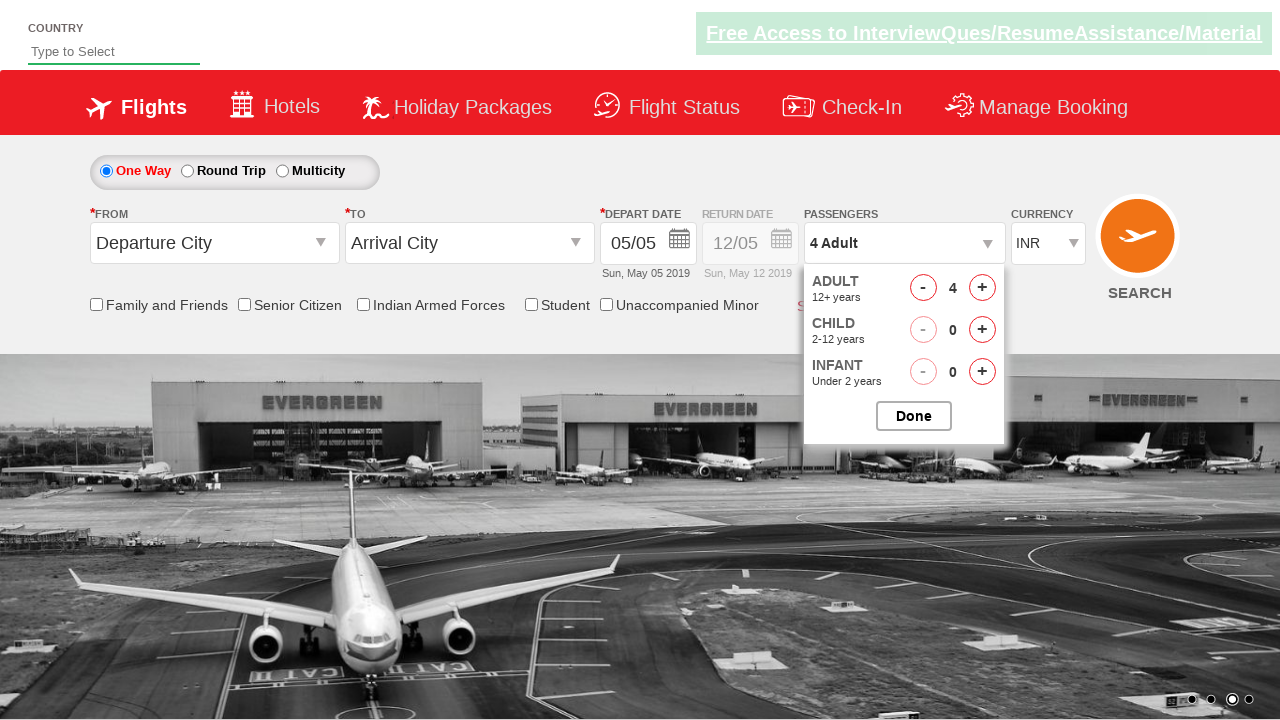

Incremented adult passenger count (iteration 4 of 4) at (982, 288) on #hrefIncAdt
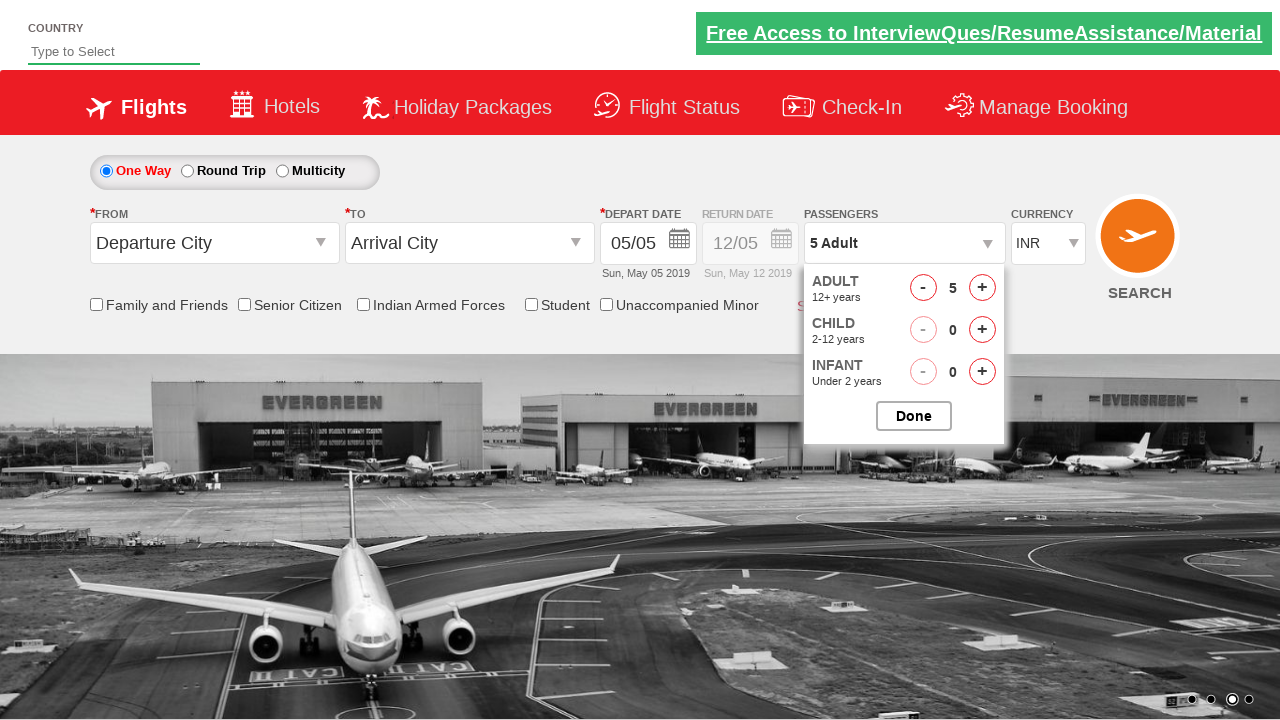

Closed the passenger options dropdown at (914, 416) on #btnclosepaxoption
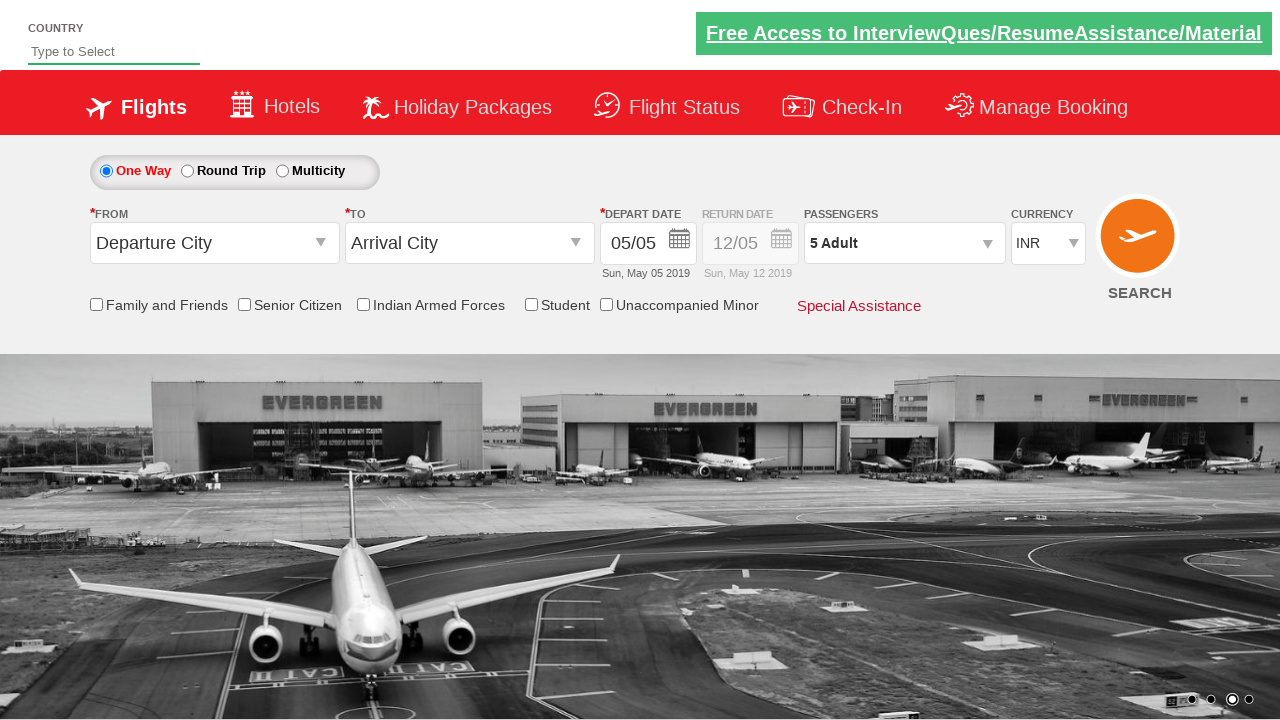

Waited briefly to ensure the dropdown closes
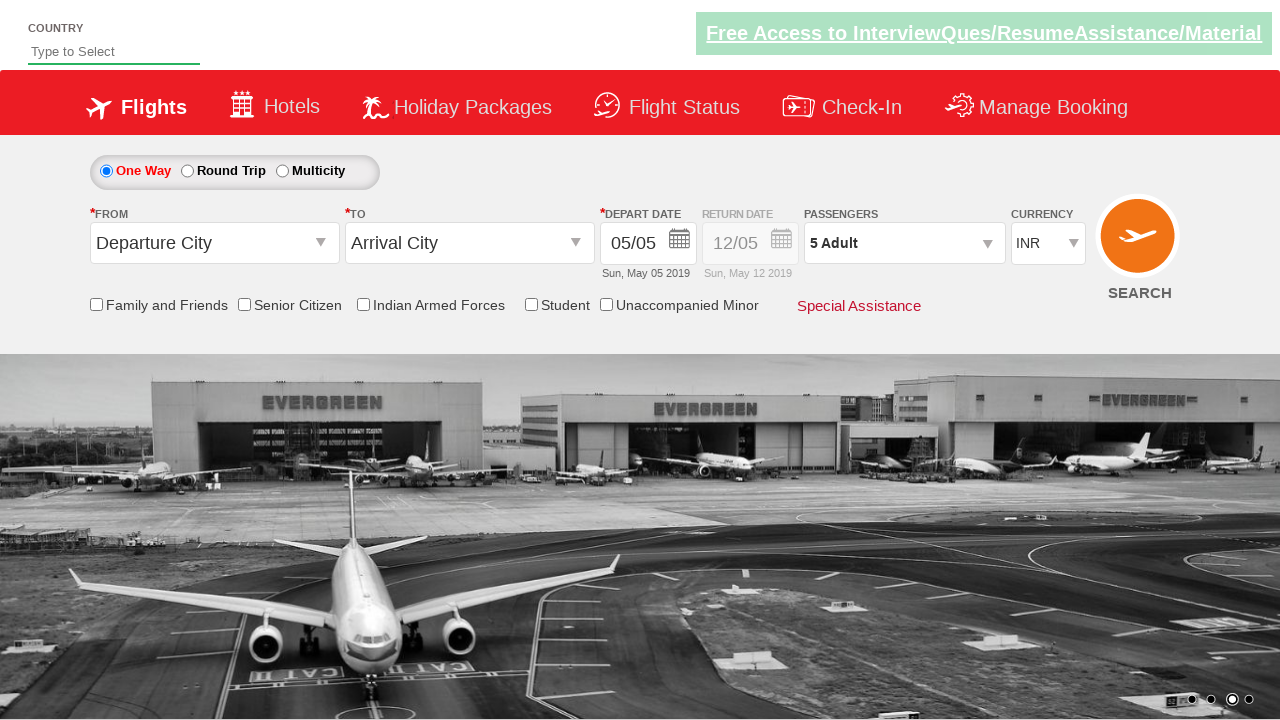

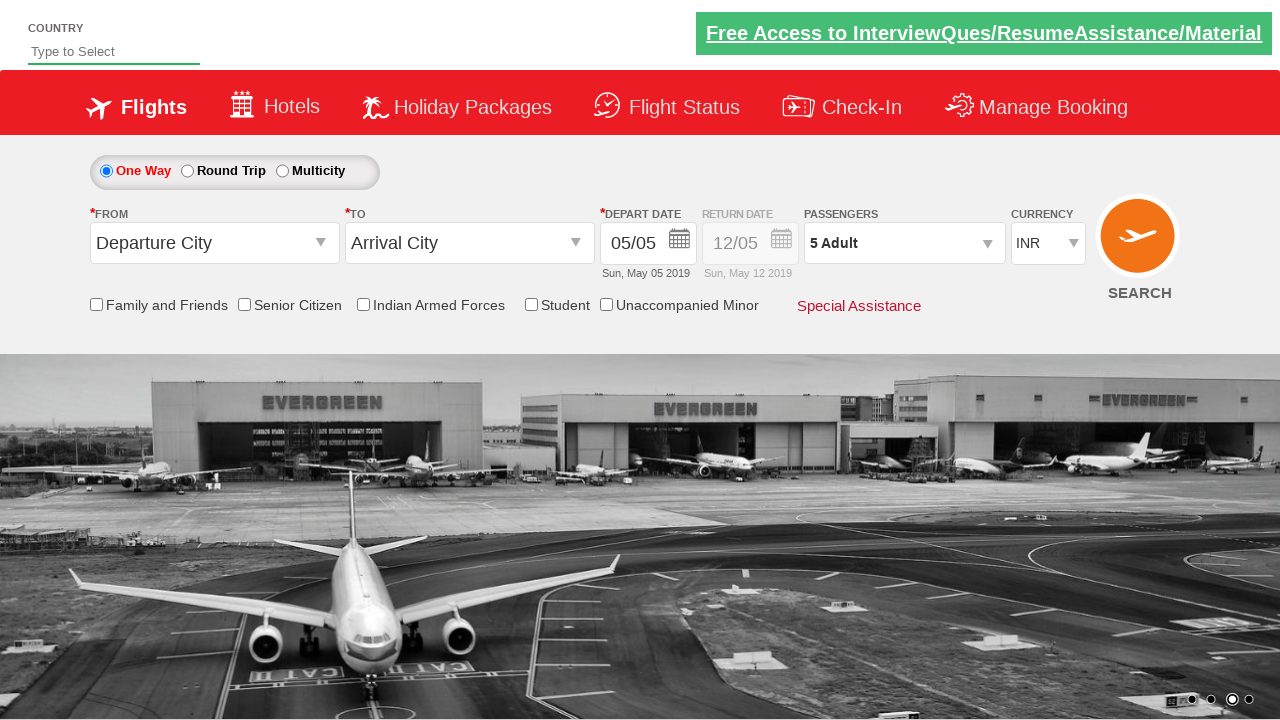